Tests CSS selector functionality by navigating to OrangeHRM demo page and verifying the presence of specific form elements

Starting URL: https://www.orangehrm.com/en/hris-hr-software-demo/

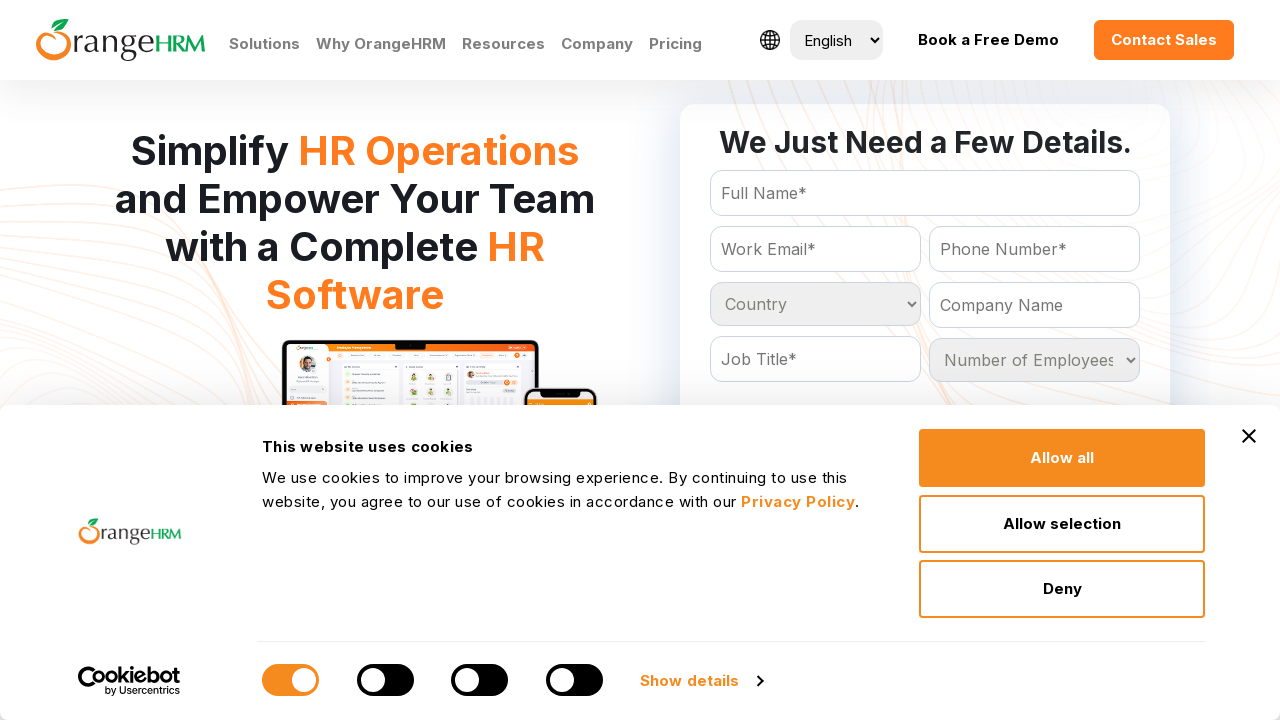

Navigated to OrangeHRM demo page
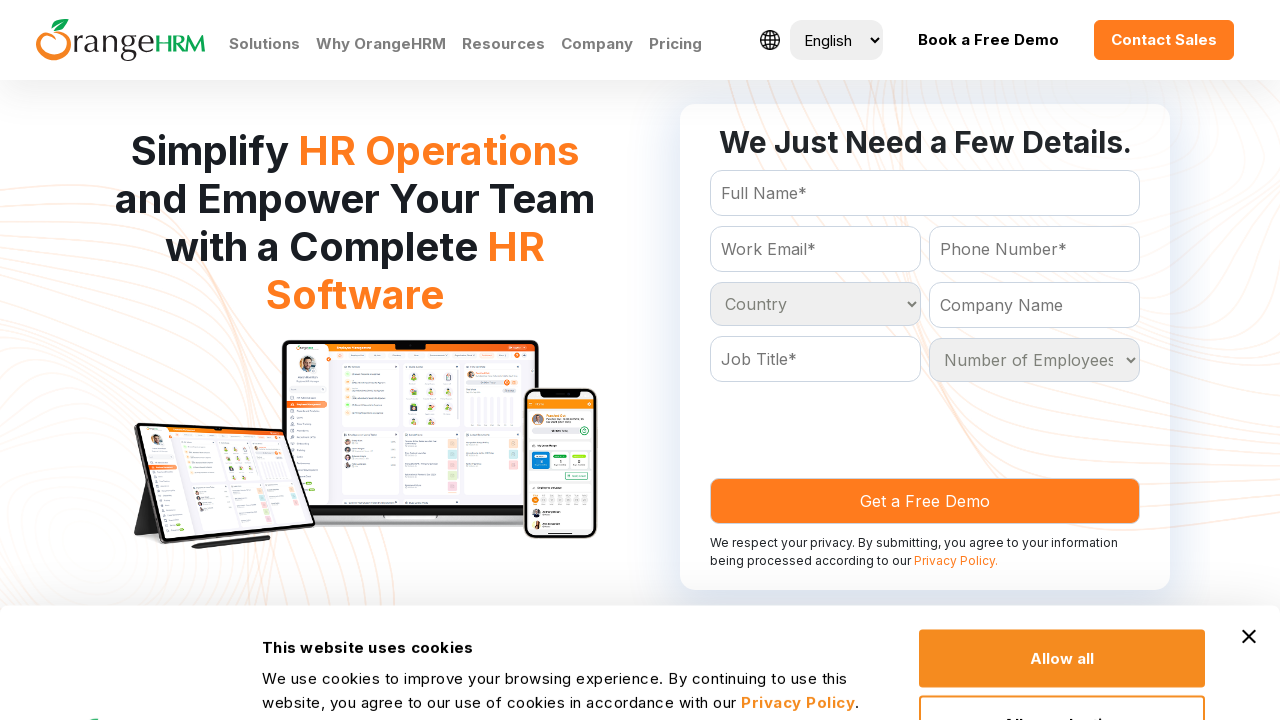

Waited 5 seconds for page to load completely
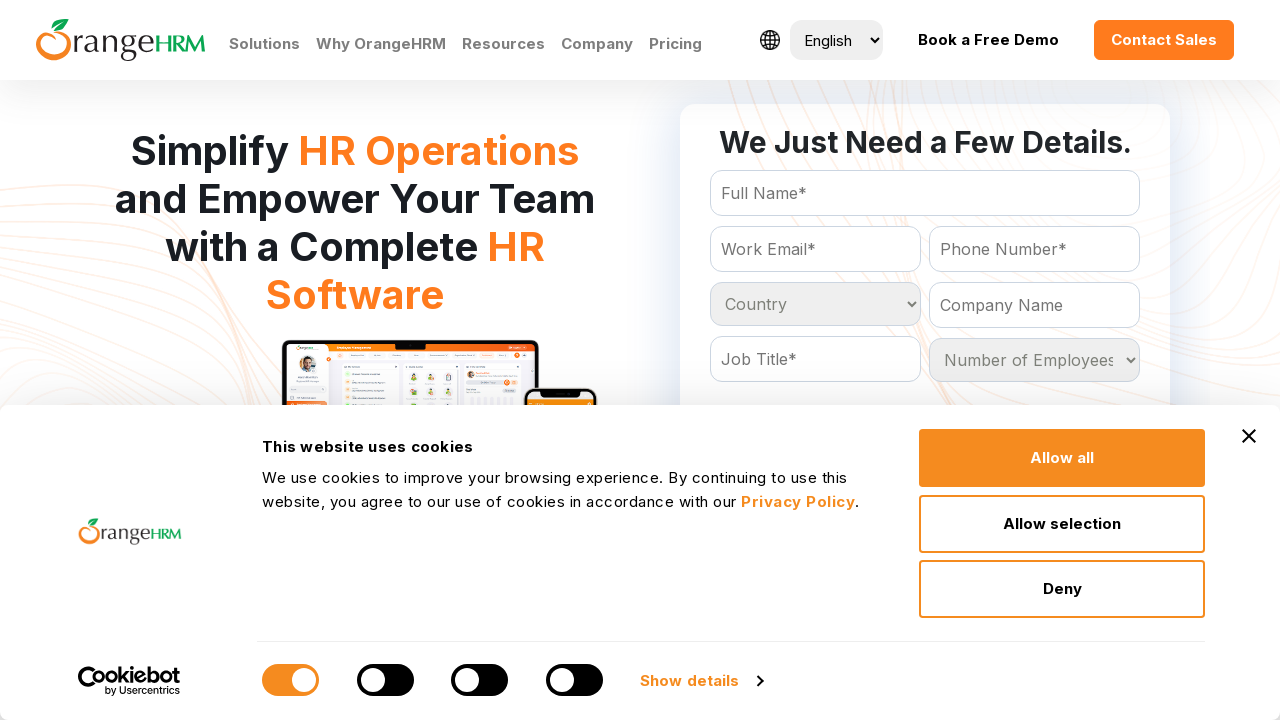

Located form elements using CSS selectors #chkMain and #Form_getForm_Contact
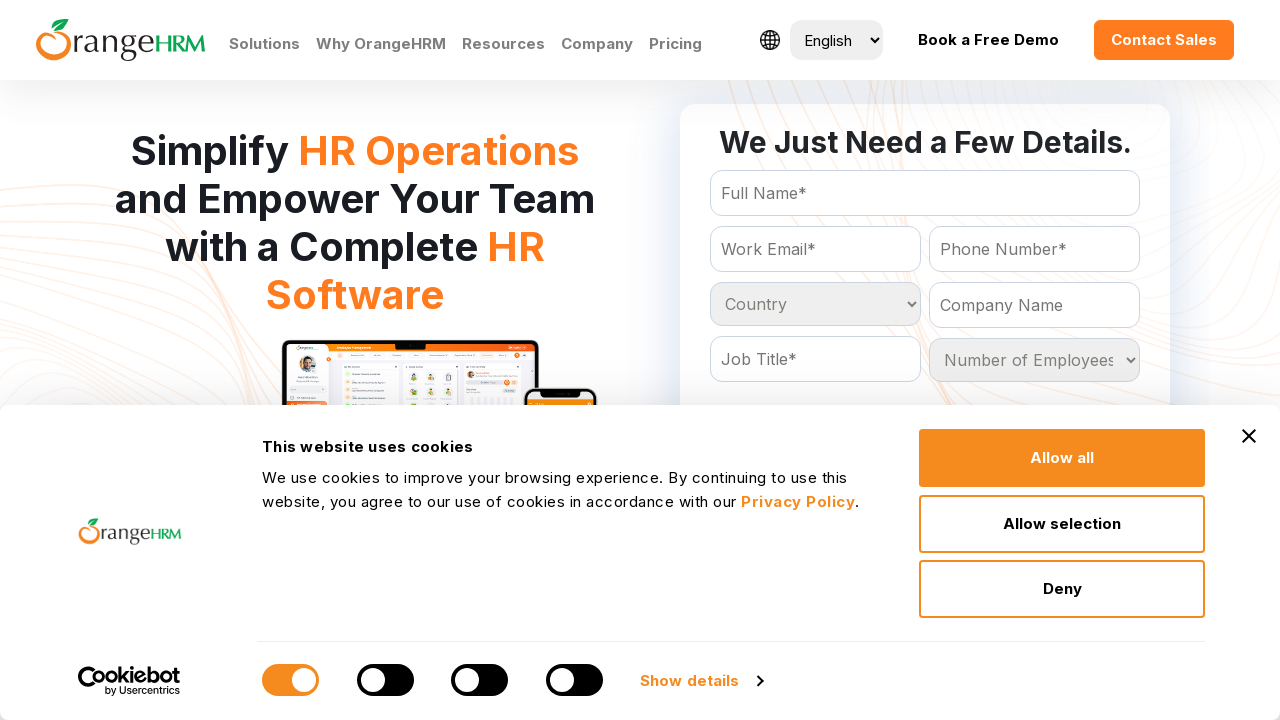

Verification failed - expected 2 elements but found 1
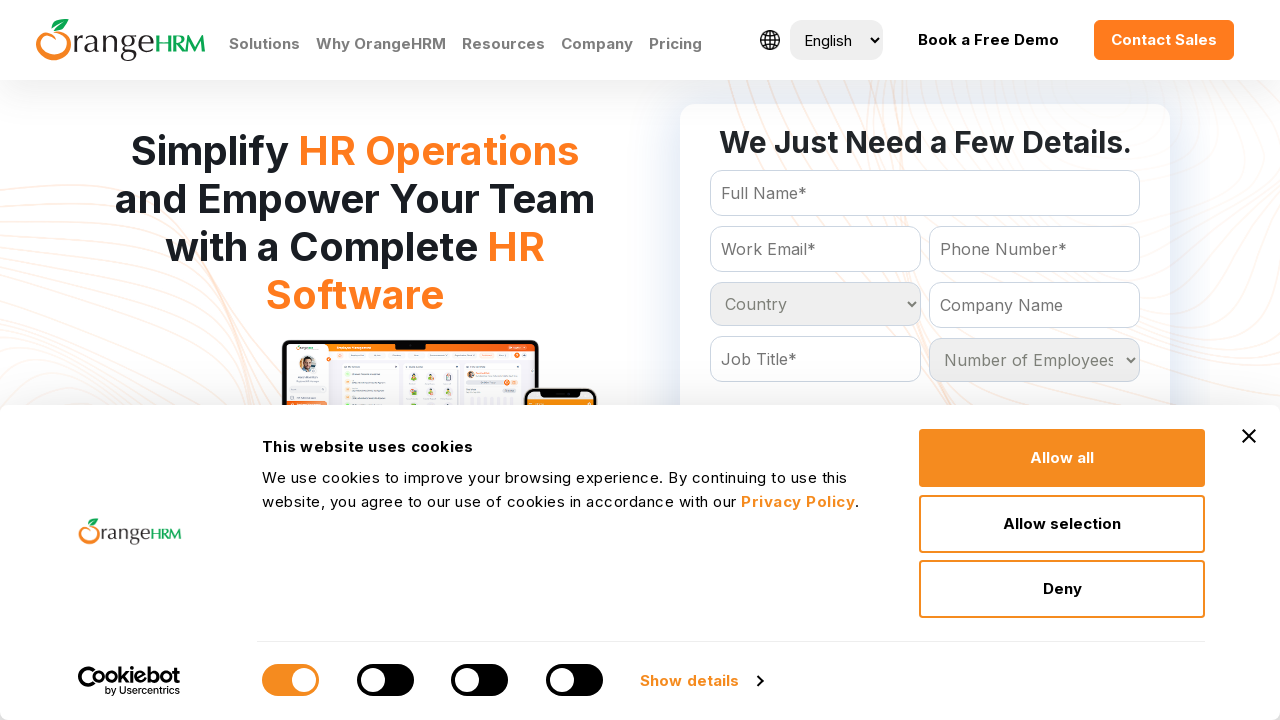

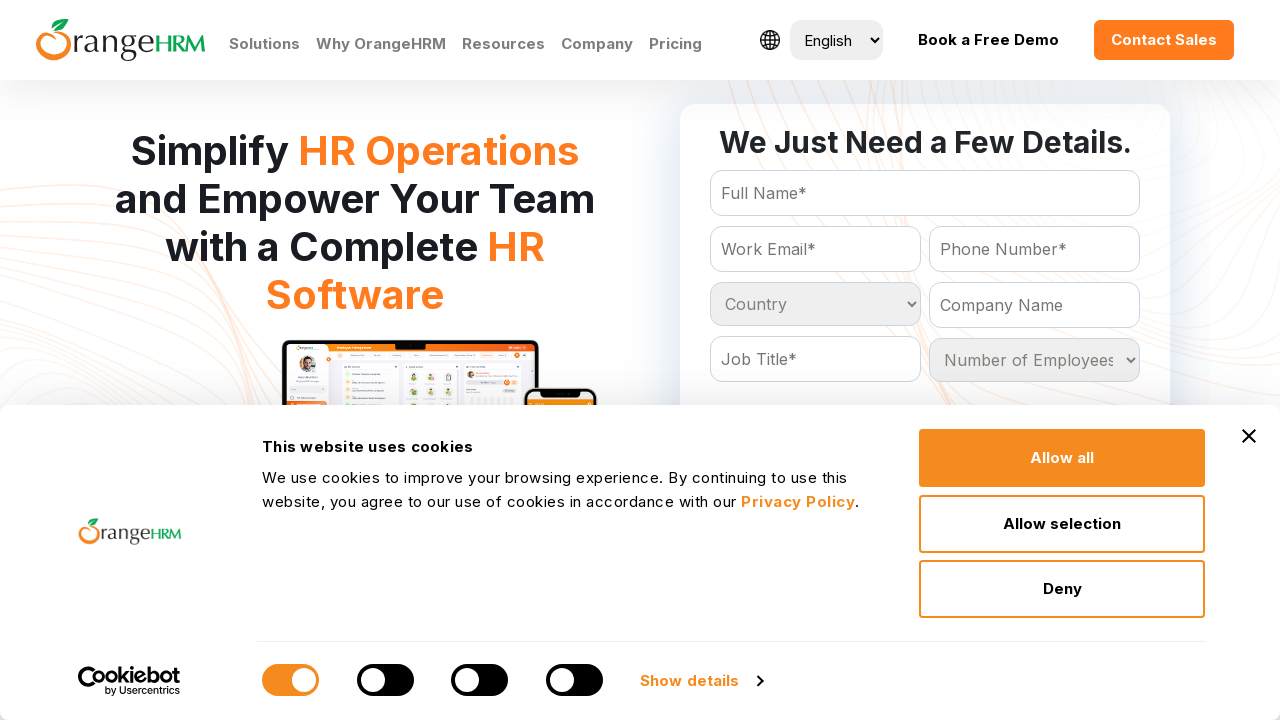